Tests that the Clear completed button is hidden when there are no completed items

Starting URL: https://demo.playwright.dev/todomvc

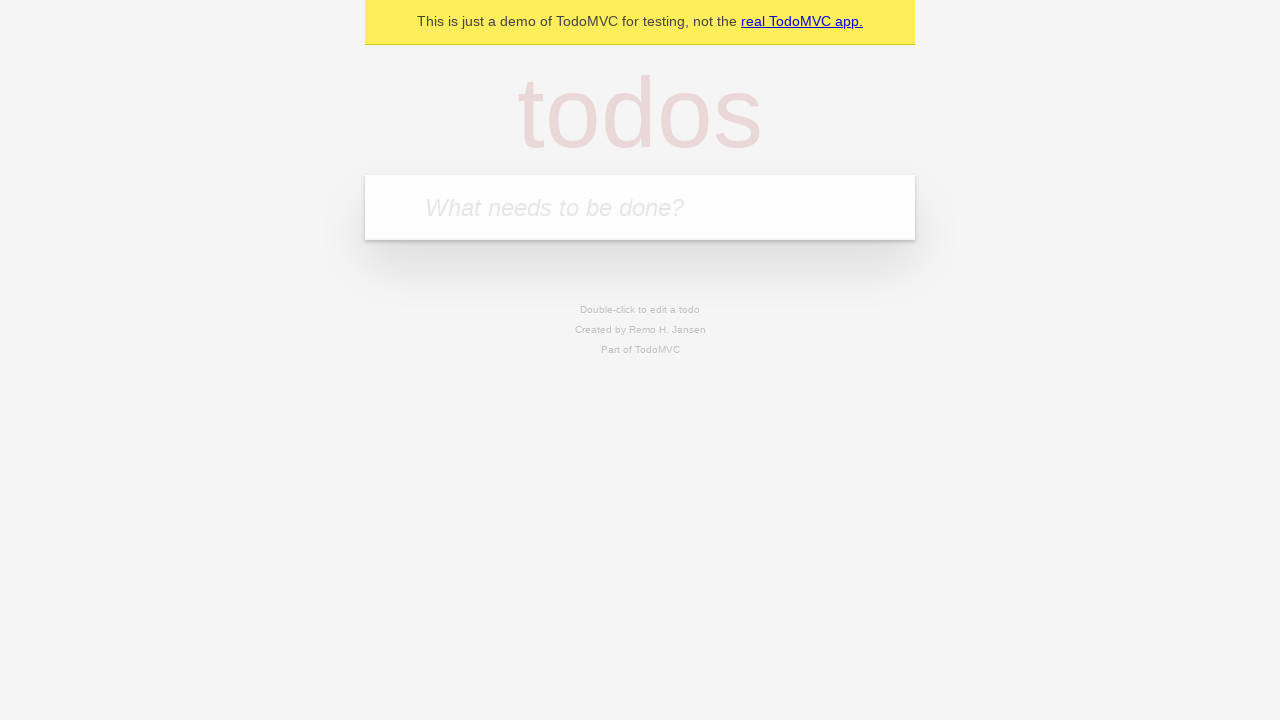

Filled todo input with 'buy some cheese' on internal:attr=[placeholder="What needs to be done?"i]
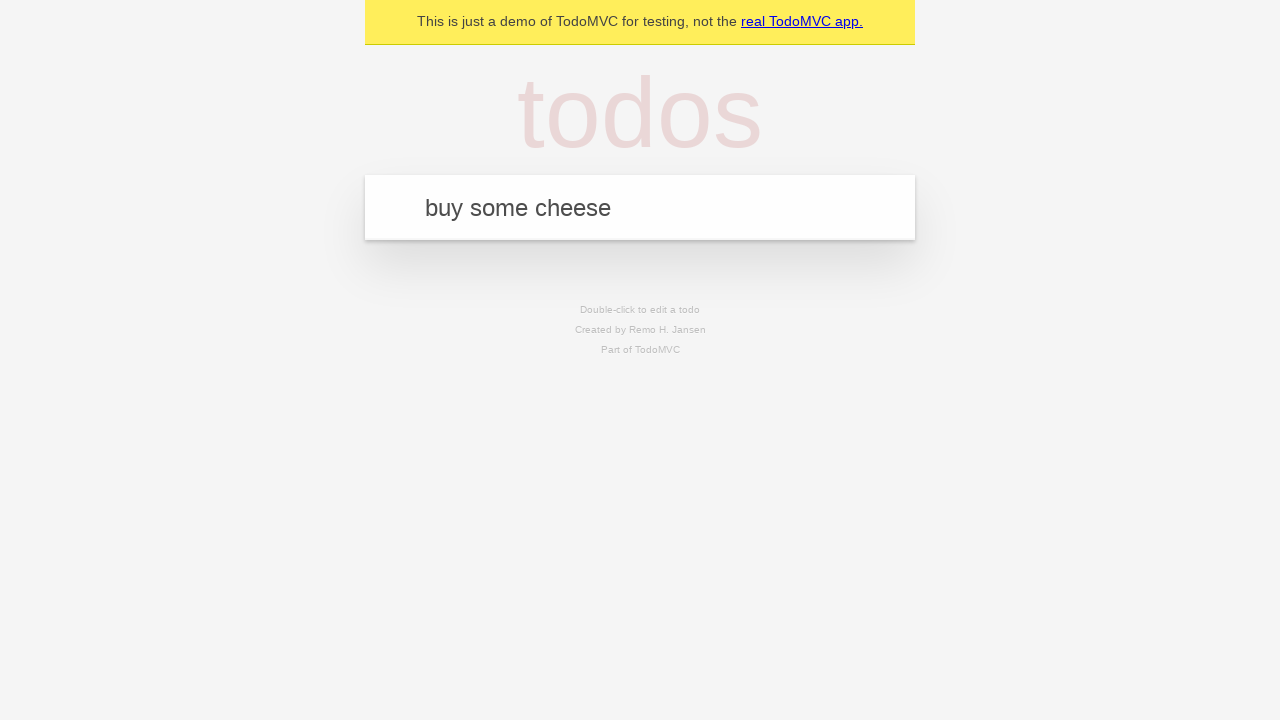

Pressed Enter to add first todo item on internal:attr=[placeholder="What needs to be done?"i]
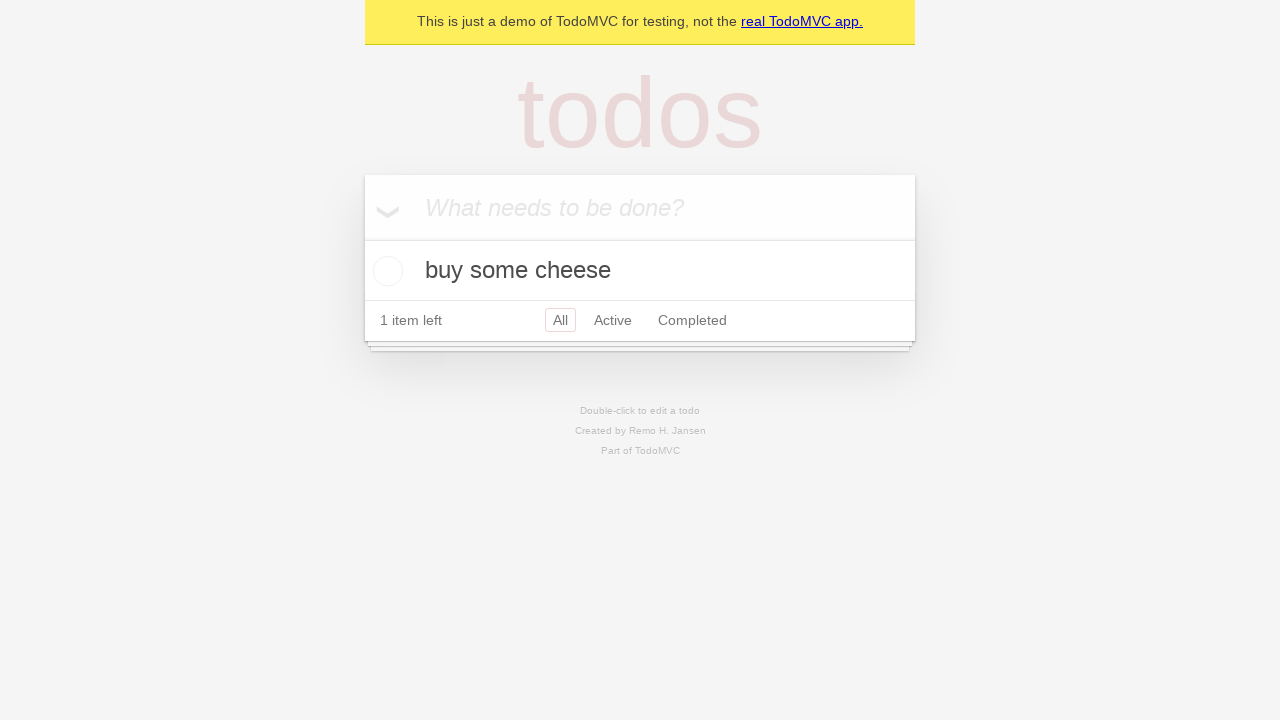

Filled todo input with 'feed the cat' on internal:attr=[placeholder="What needs to be done?"i]
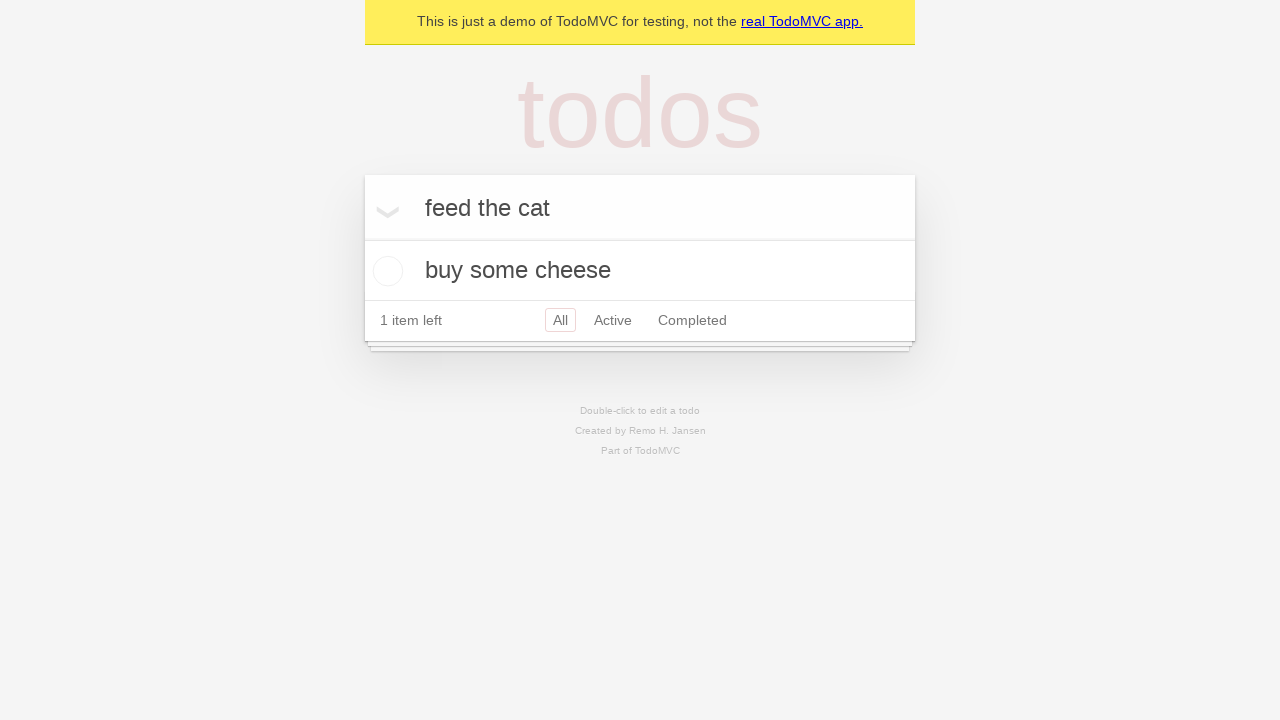

Pressed Enter to add second todo item on internal:attr=[placeholder="What needs to be done?"i]
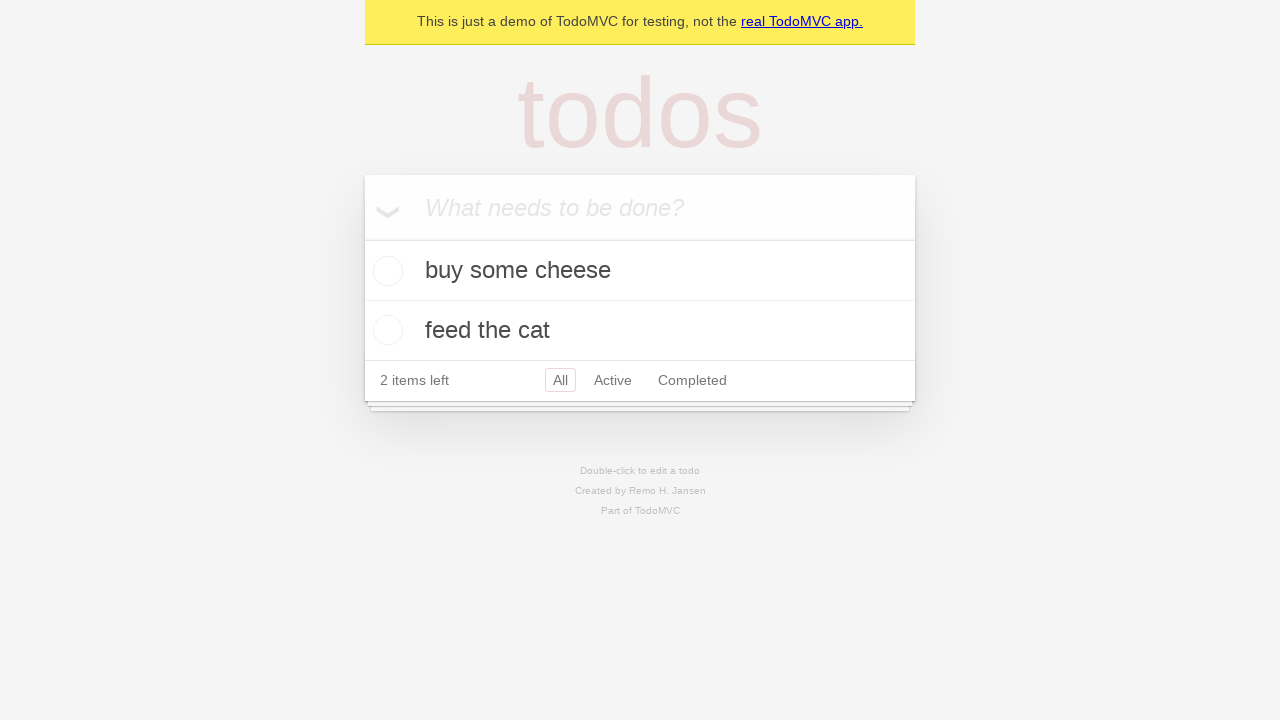

Filled todo input with 'book a doctors appointment' on internal:attr=[placeholder="What needs to be done?"i]
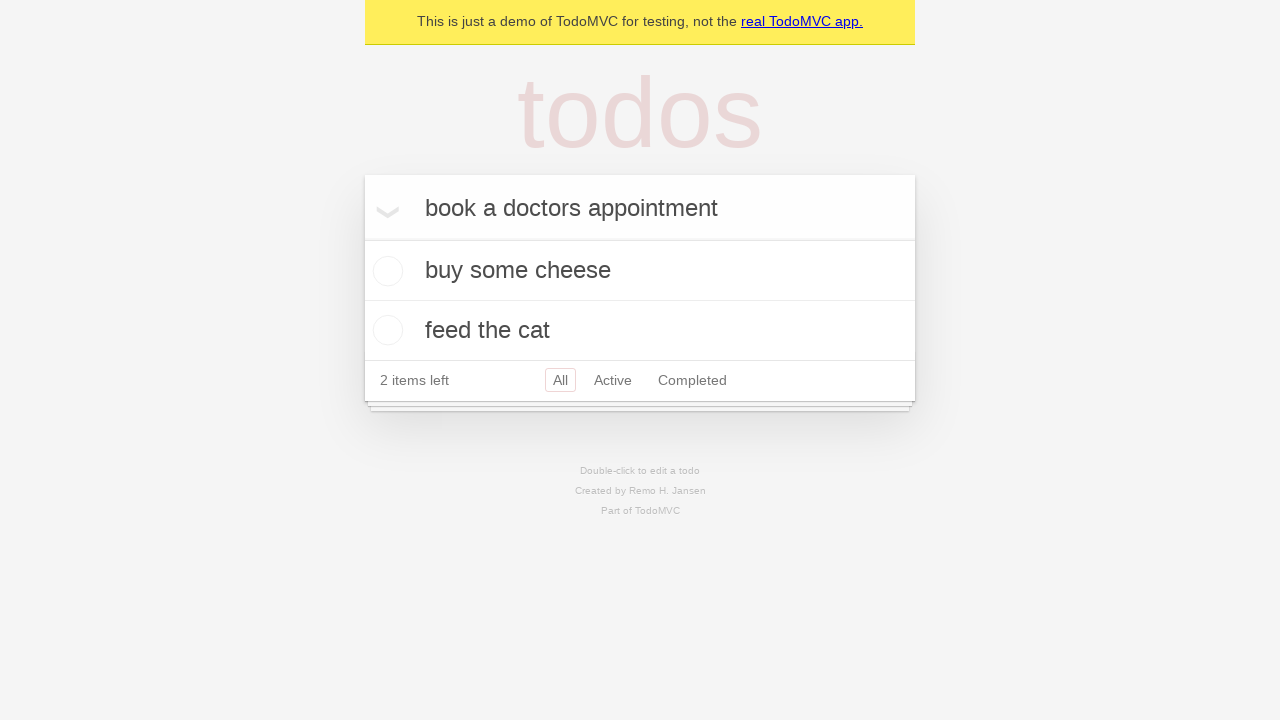

Pressed Enter to add third todo item on internal:attr=[placeholder="What needs to be done?"i]
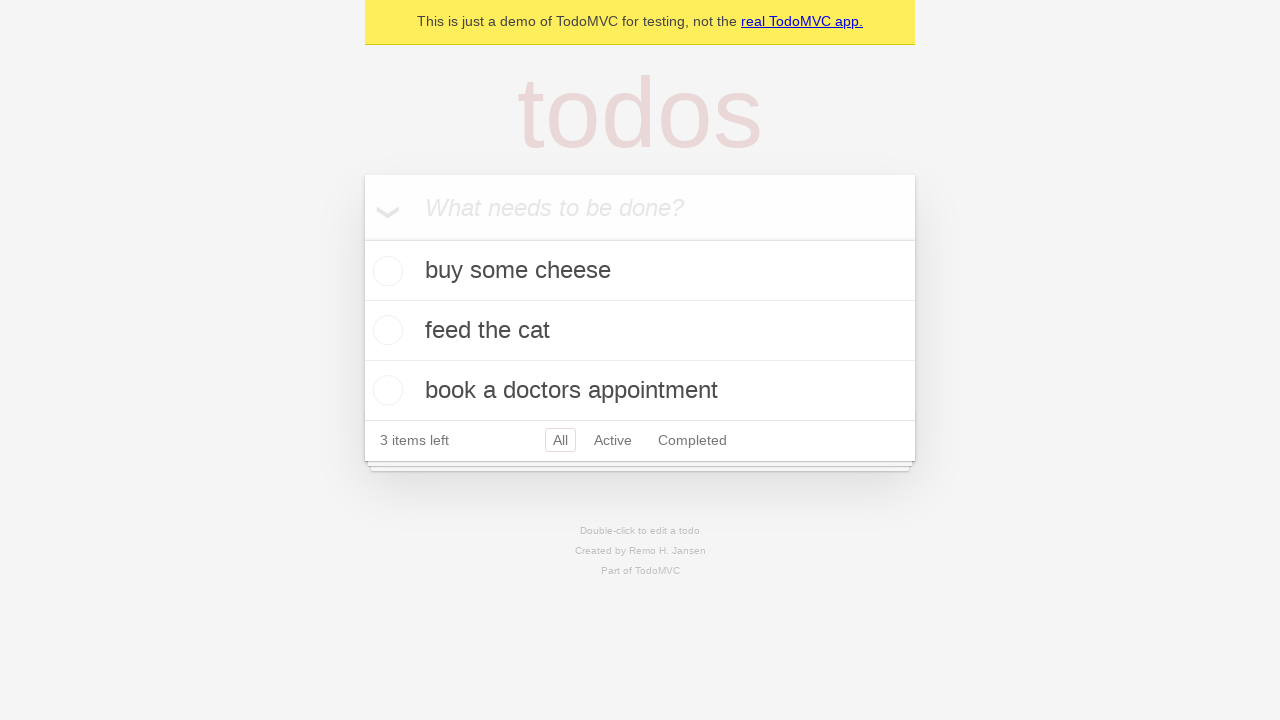

Checked the first todo item as completed at (385, 271) on .todo-list li .toggle >> nth=0
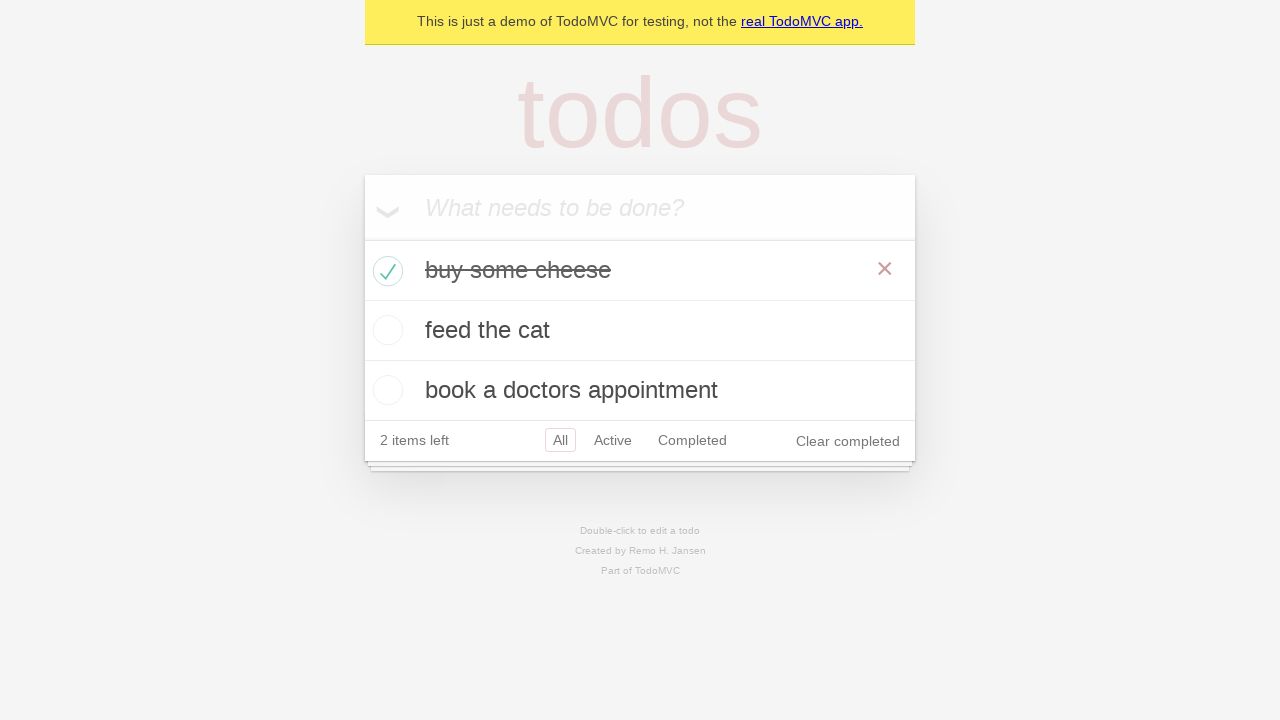

Clicked Clear completed button to remove completed items at (848, 441) on internal:role=button[name="Clear completed"i]
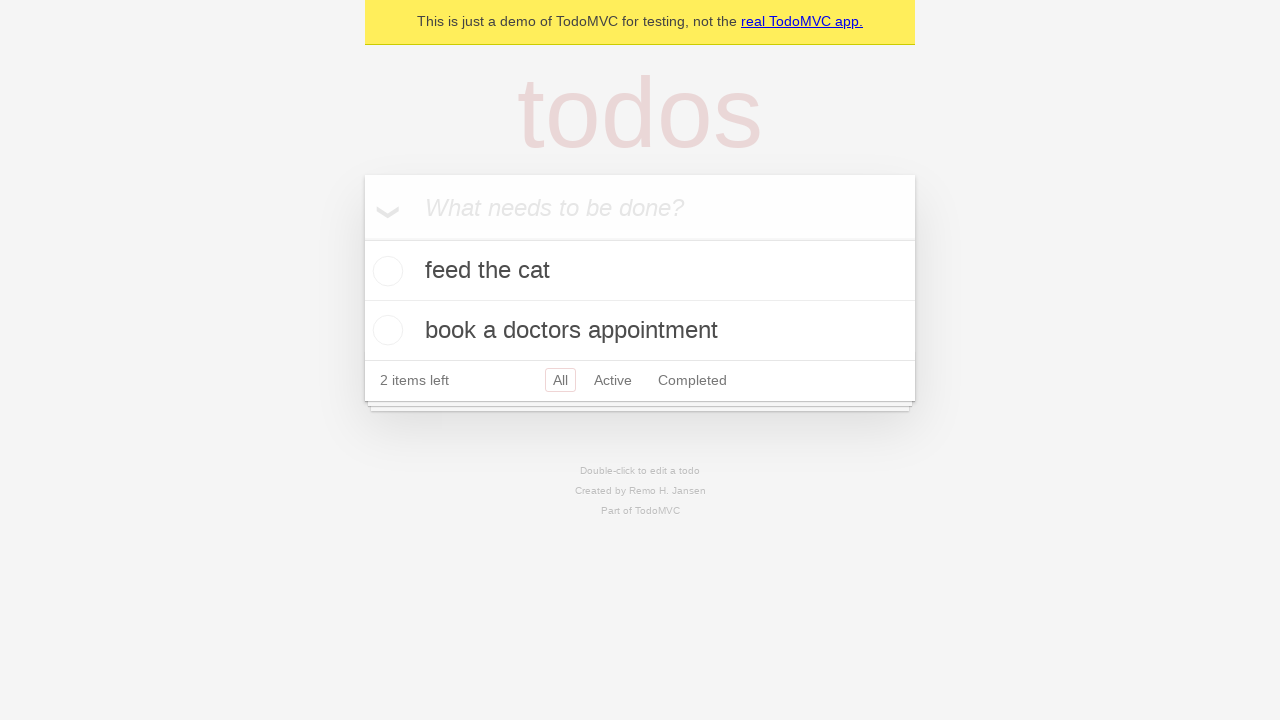

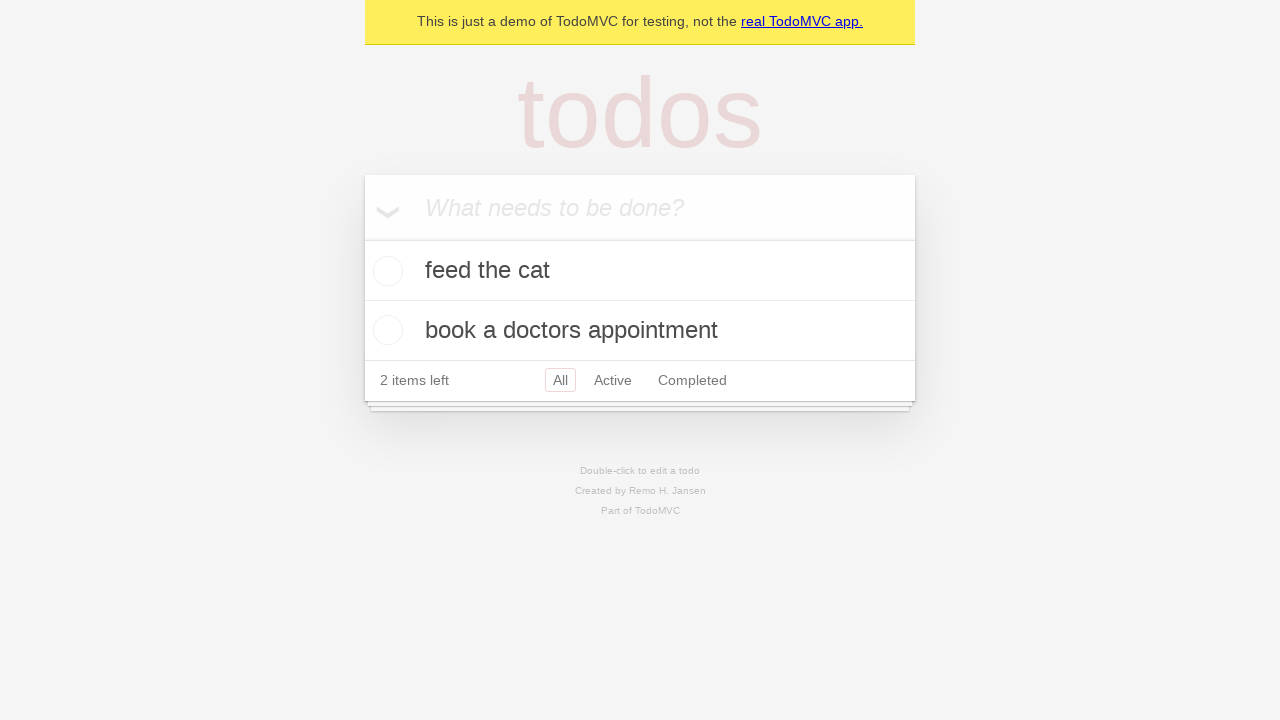